Tests a simple registration form by filling in valid first name, last name, email, phone number, and message fields, then submitting the form.

Starting URL: https://v1.training-support.net/selenium/simple-form

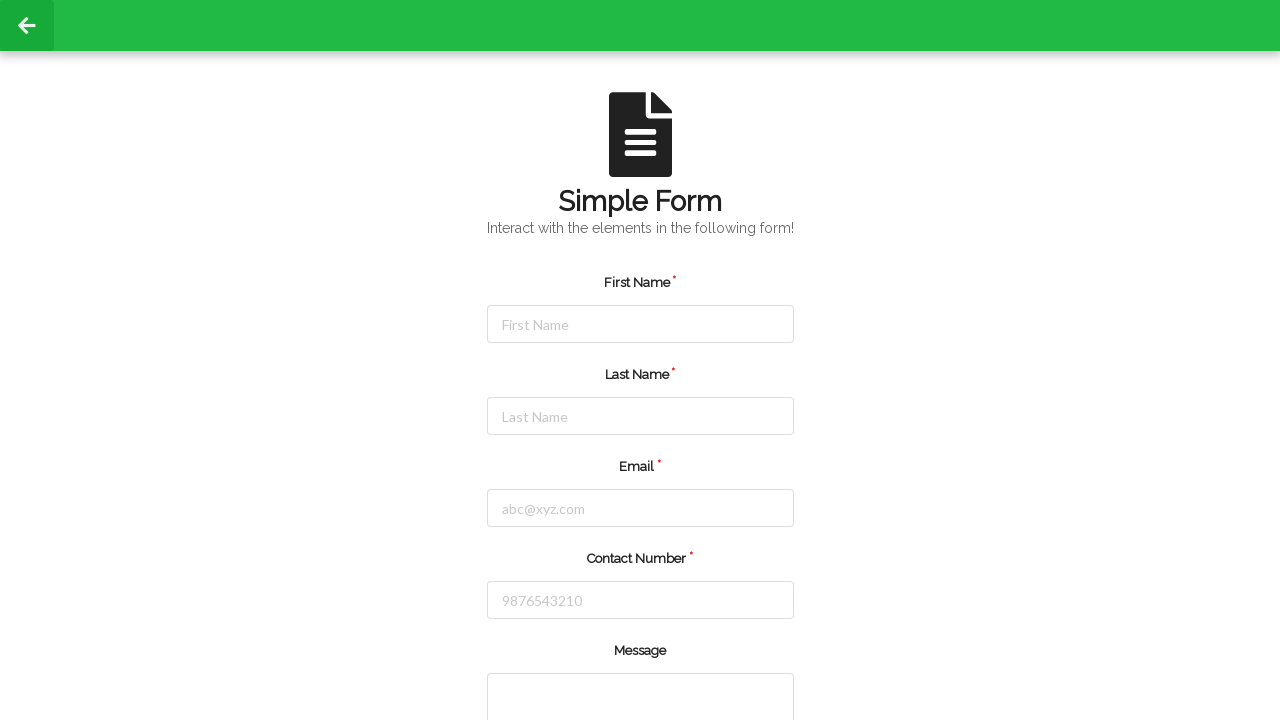

Filled first name field with 'Vikash' on input#firstName
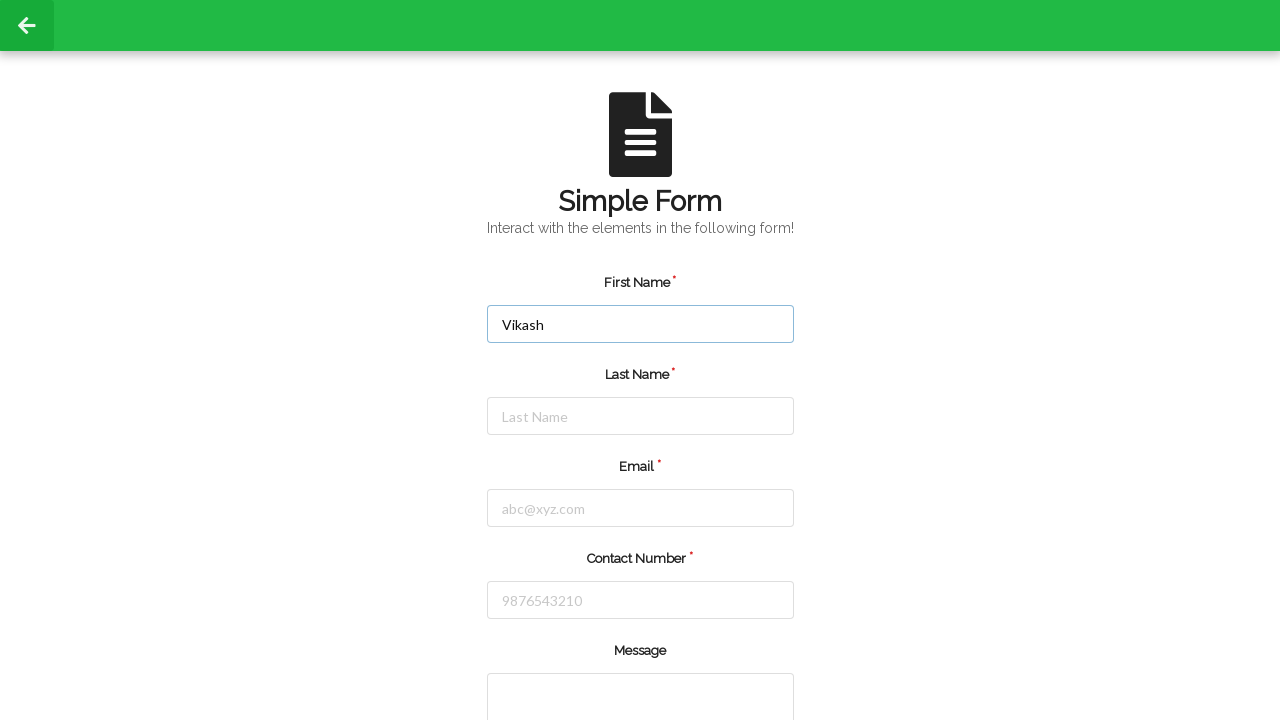

Filled last name field with 'Kumar' on input#lastName
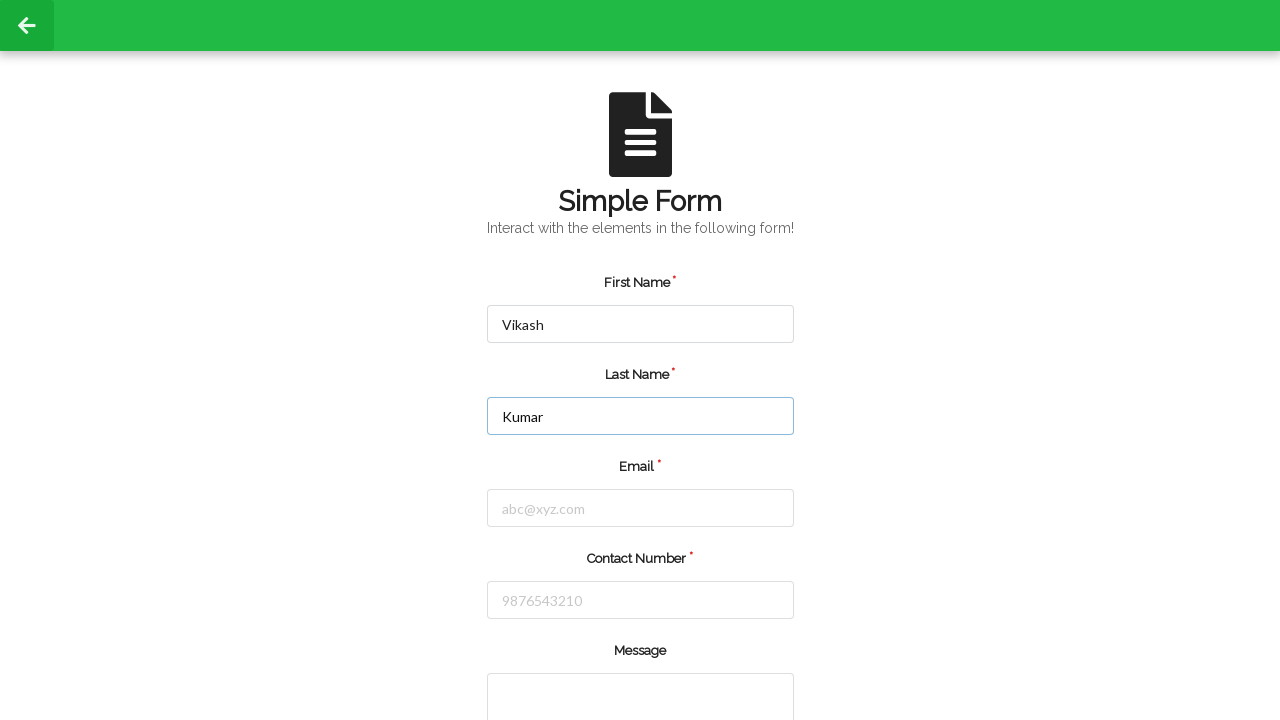

Filled email field with 'vikash@gmail.com' on input#email
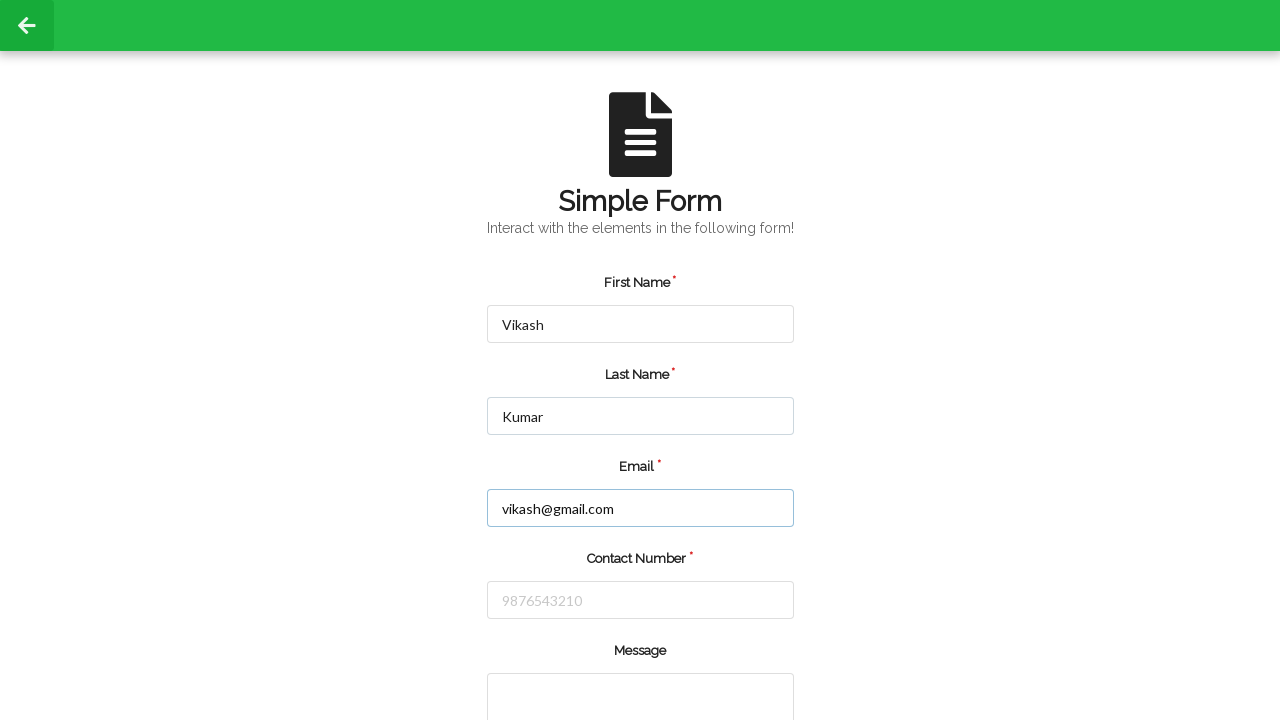

Filled phone number field with '8674825048' on input#number
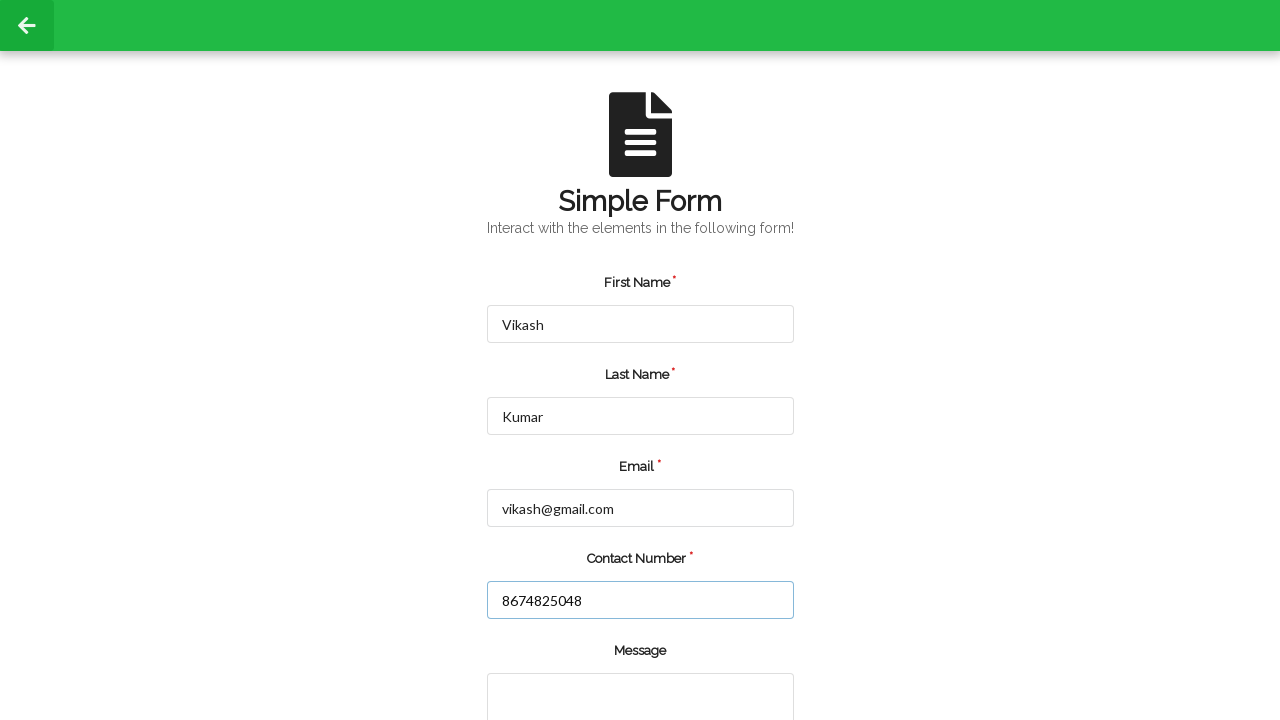

Filled message field with 'Register should be successful' on div.field textarea
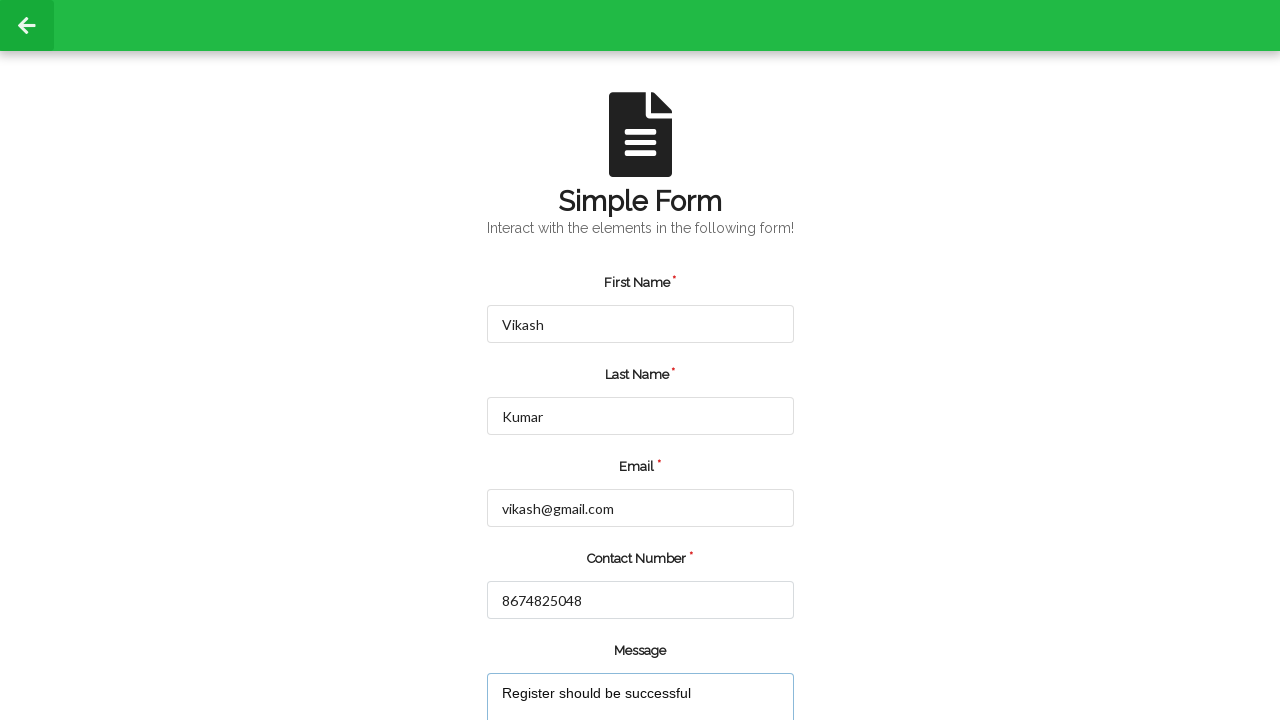

Clicked submit button to complete registration at (558, 660) on input[value='submit']
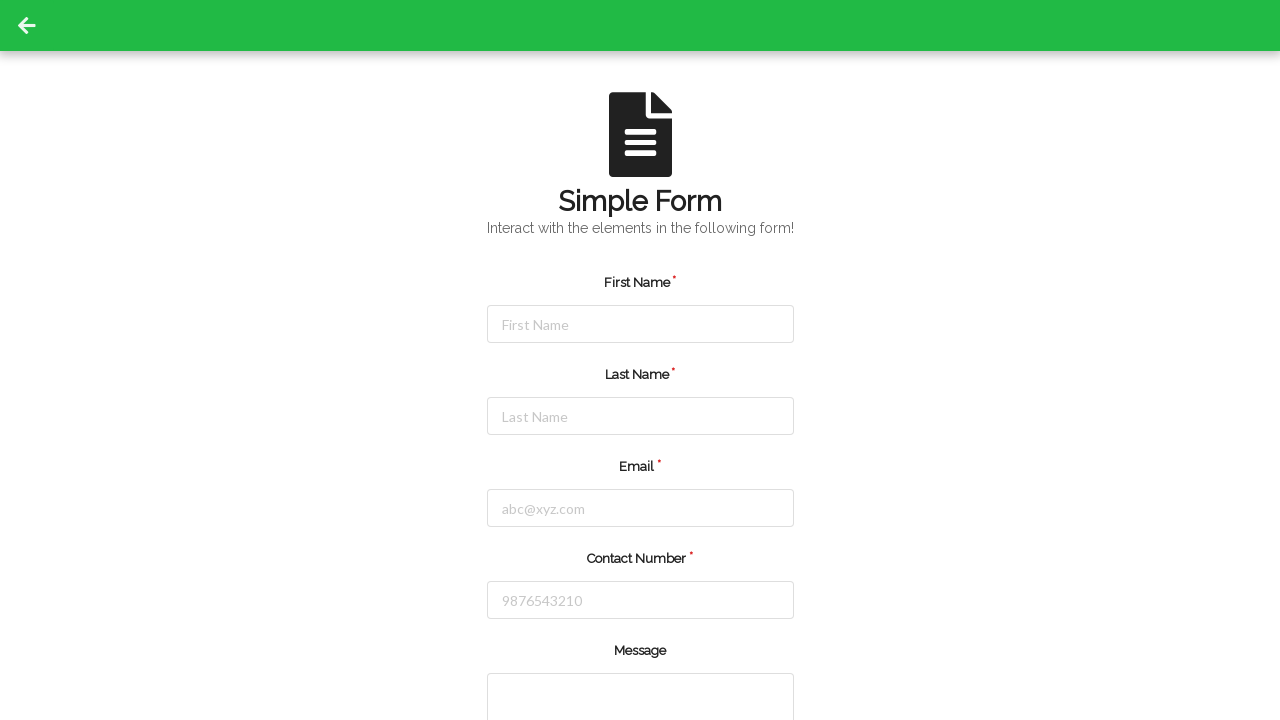

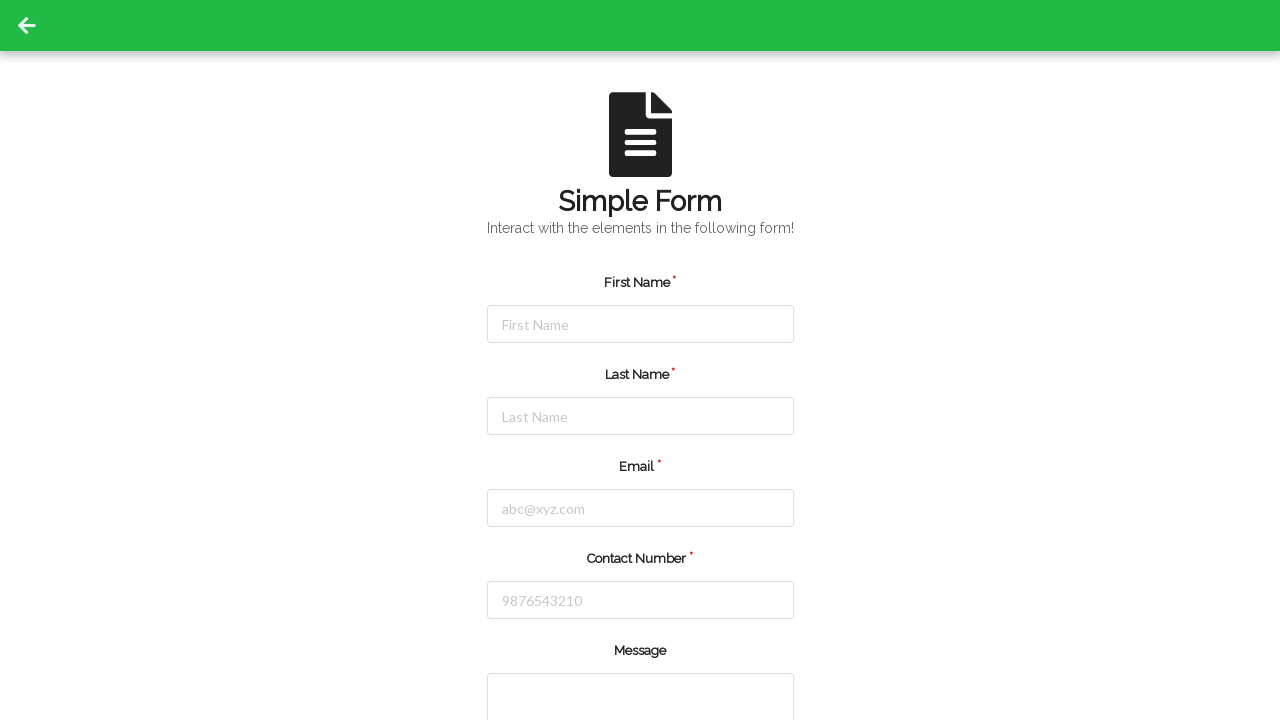